Tests drag and drop functionality by dragging an element to specific coordinates on the jQuery UI draggable demo page

Starting URL: https://jqueryui.com/draggable/

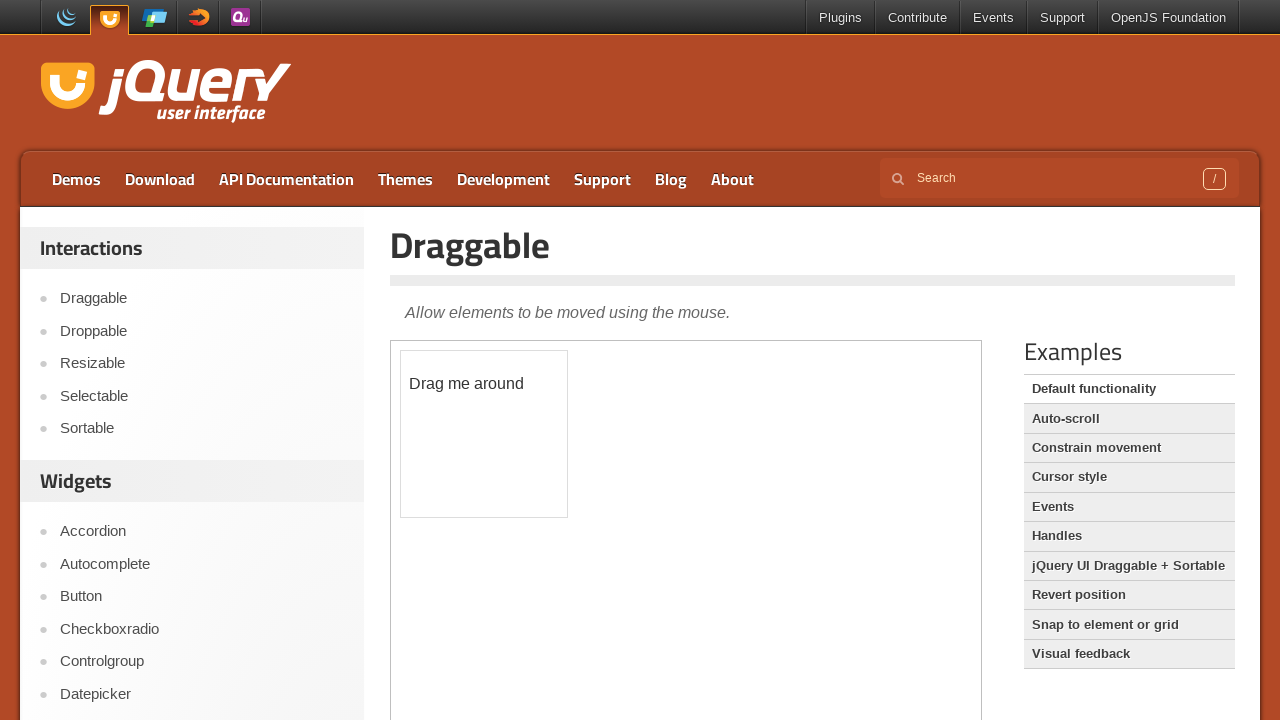

Located iframe containing draggable element
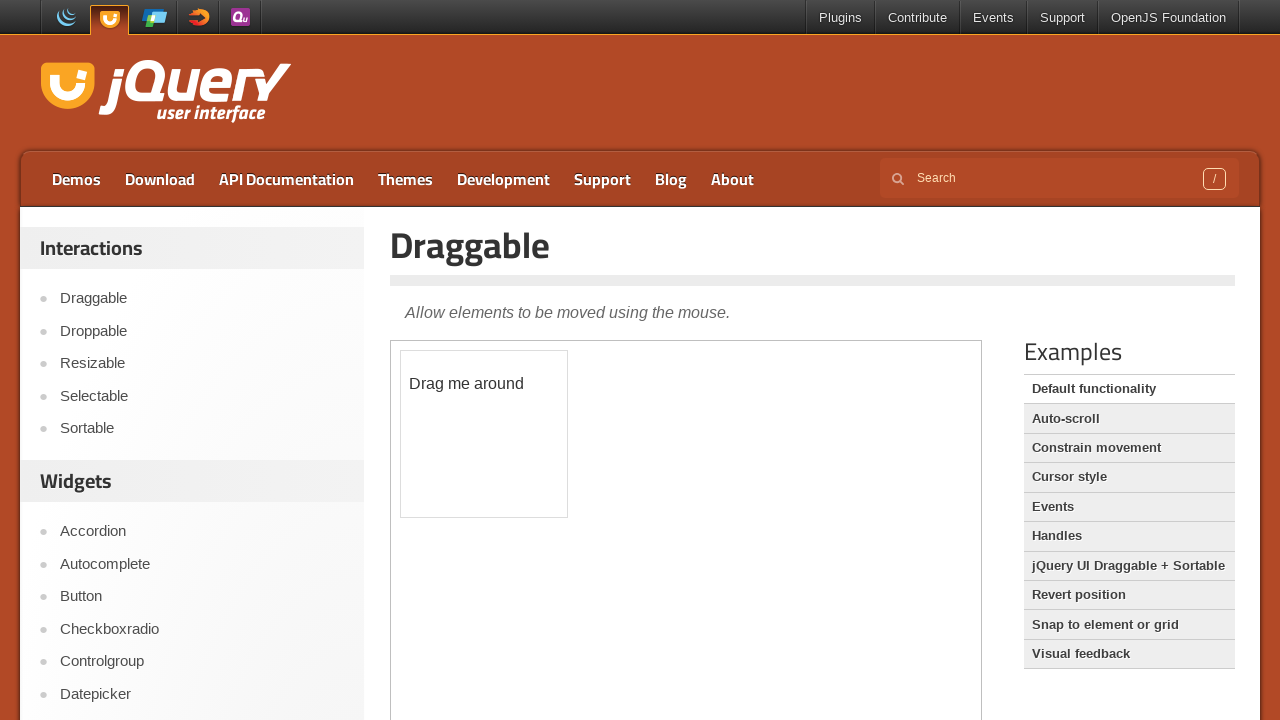

Located draggable element with id 'draggable'
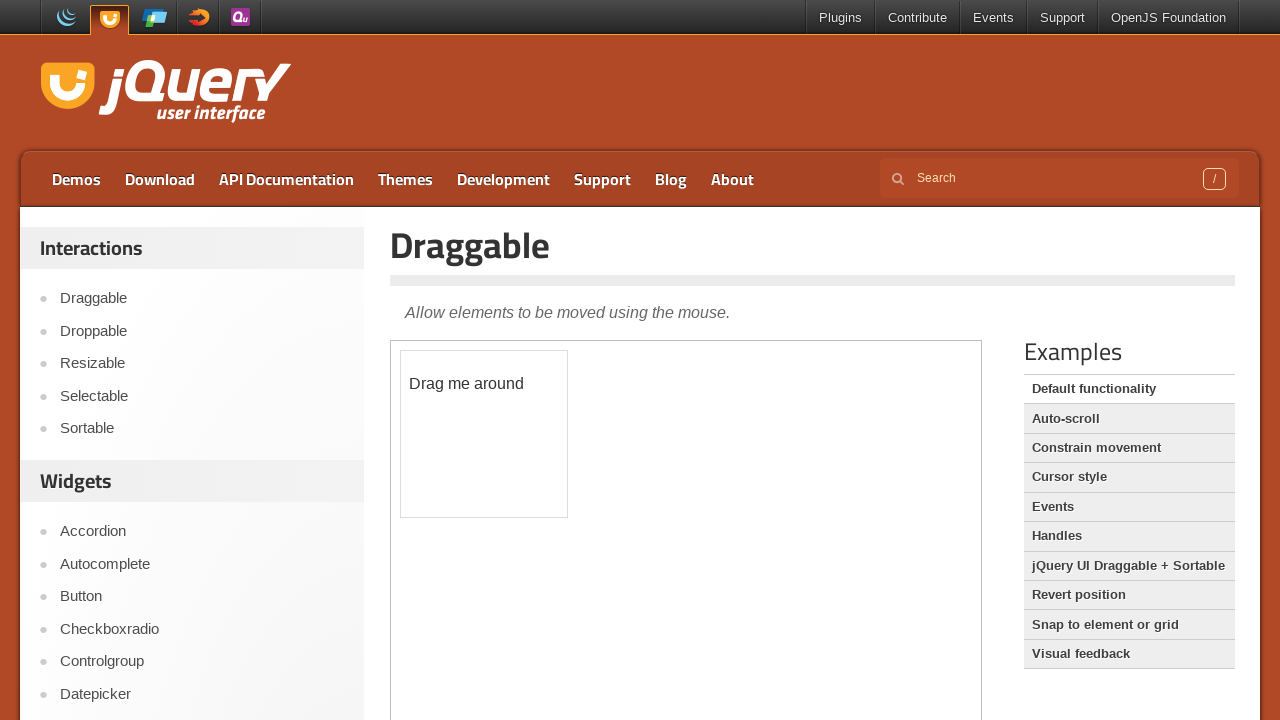

Retrieved bounding box of draggable element
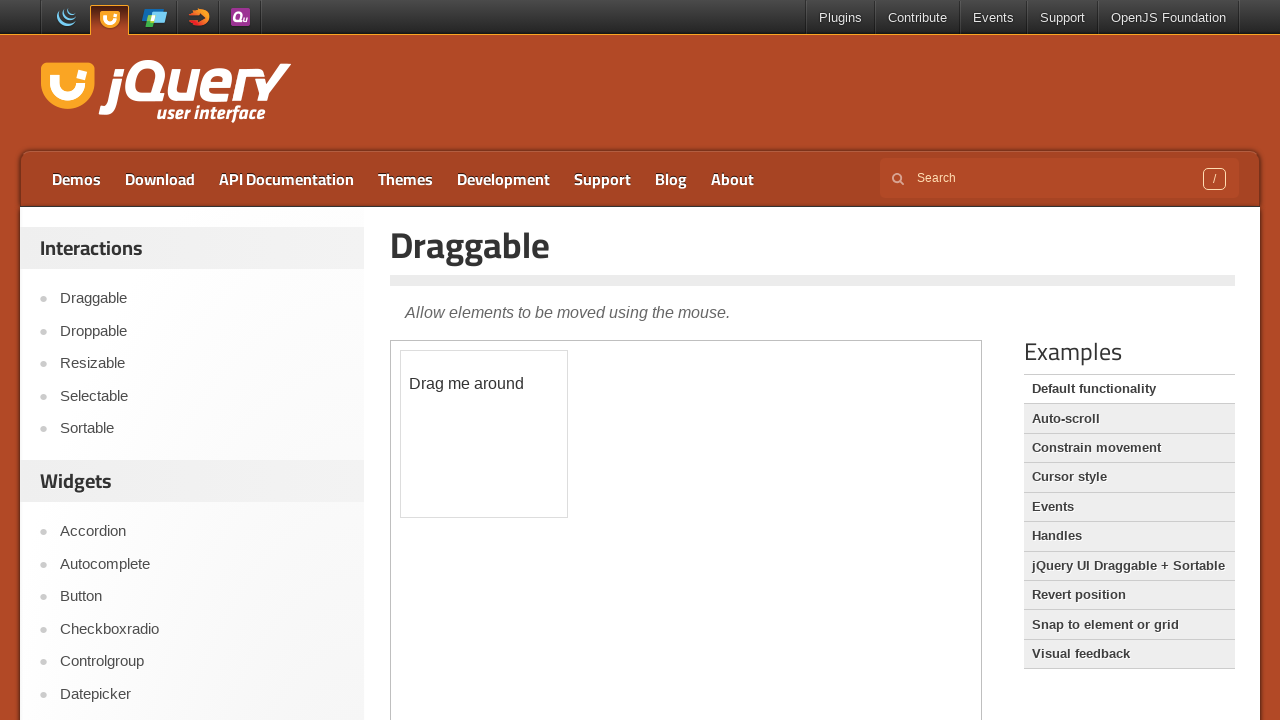

Moved mouse to center of draggable element at (484, 434)
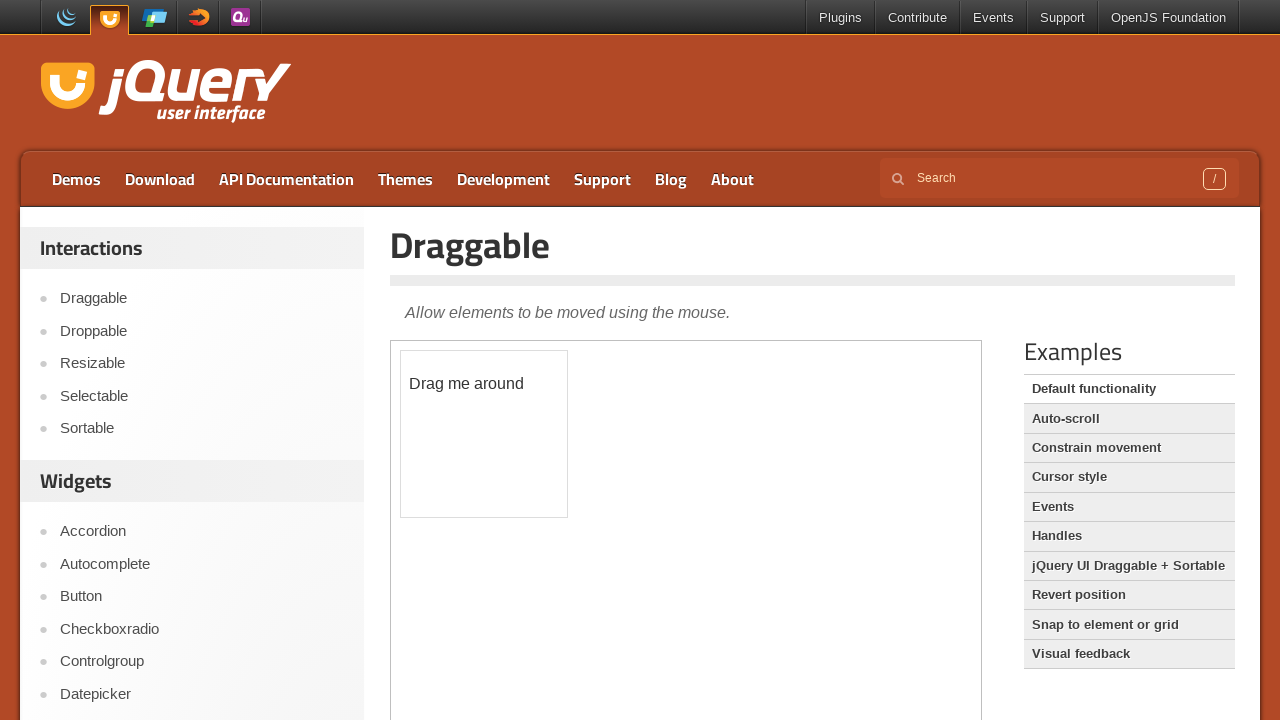

Pressed mouse button down to start drag at (484, 434)
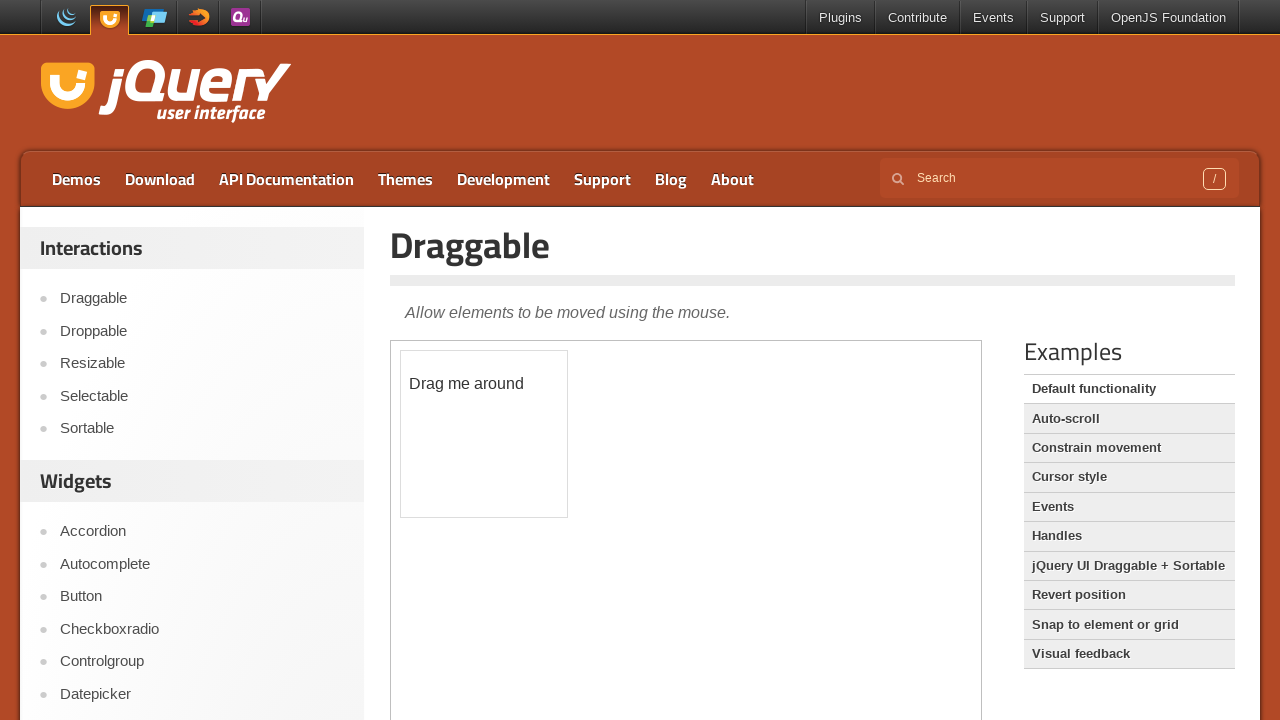

Dragged element 100px right and 50px down at (584, 484)
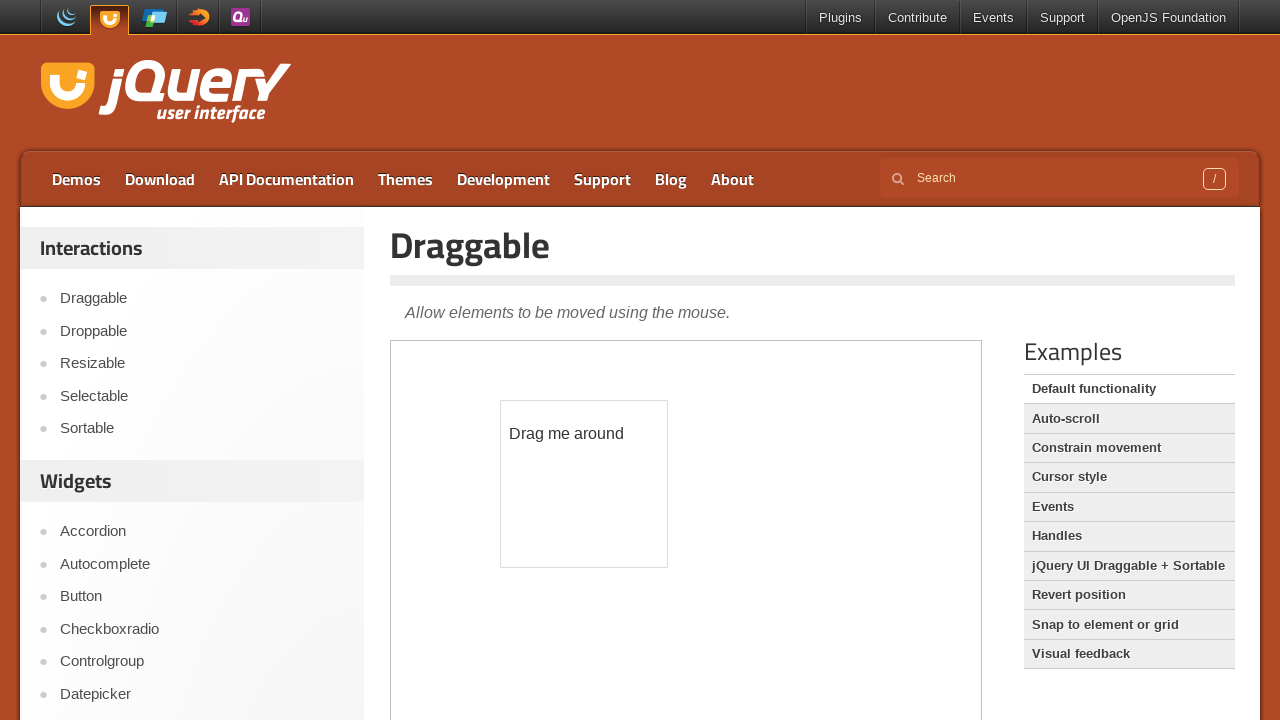

Released mouse button to complete drag at (584, 484)
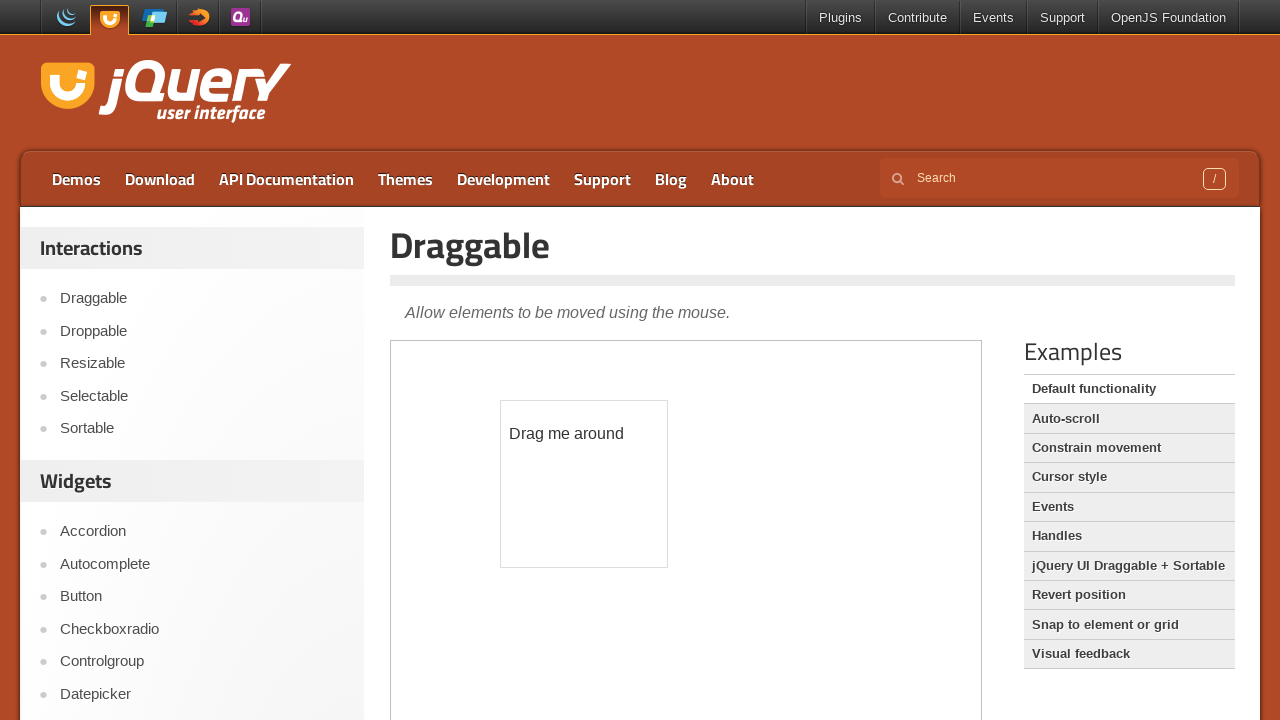

Waited 2 seconds
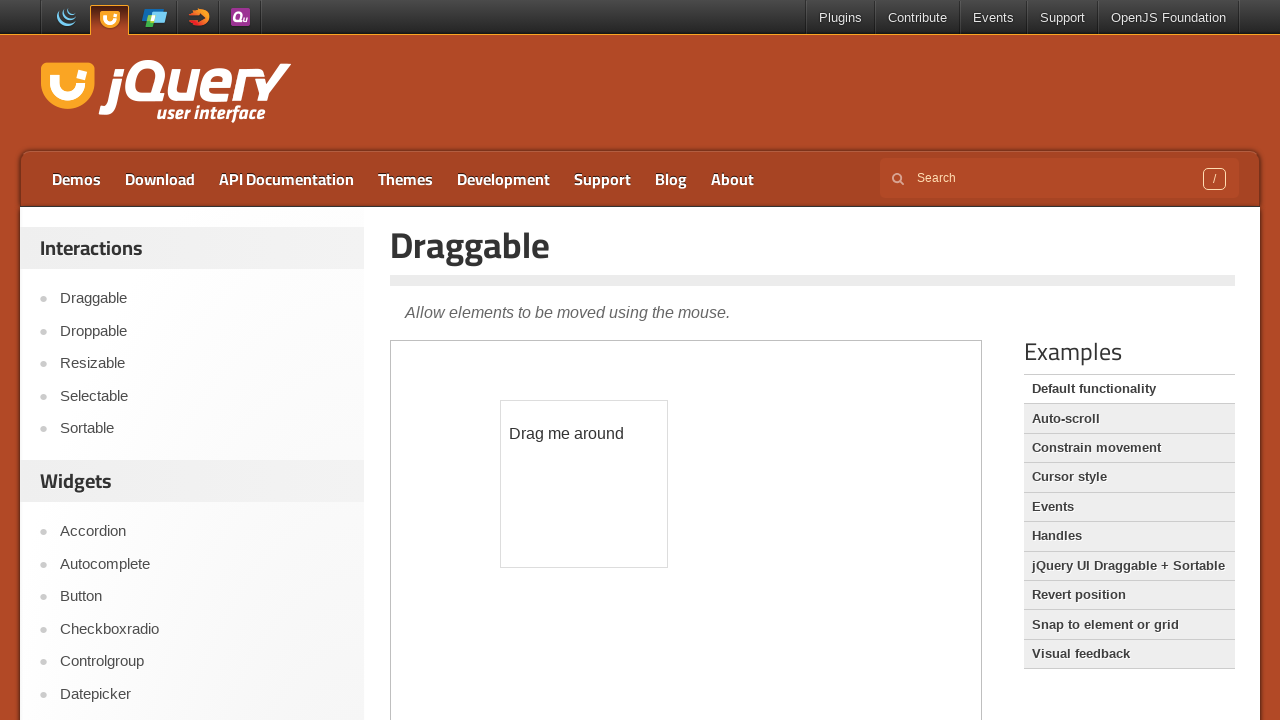

Retrieved updated bounding box of draggable element
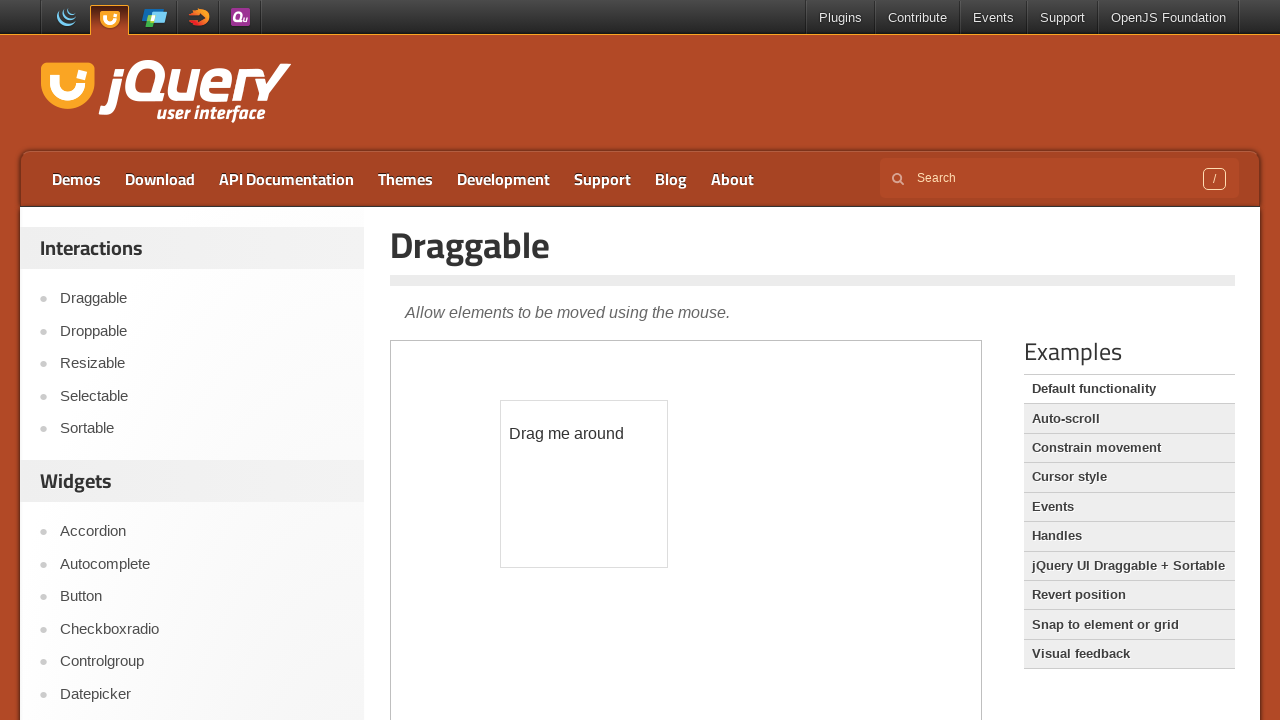

Moved mouse to center of draggable element for second drag at (584, 484)
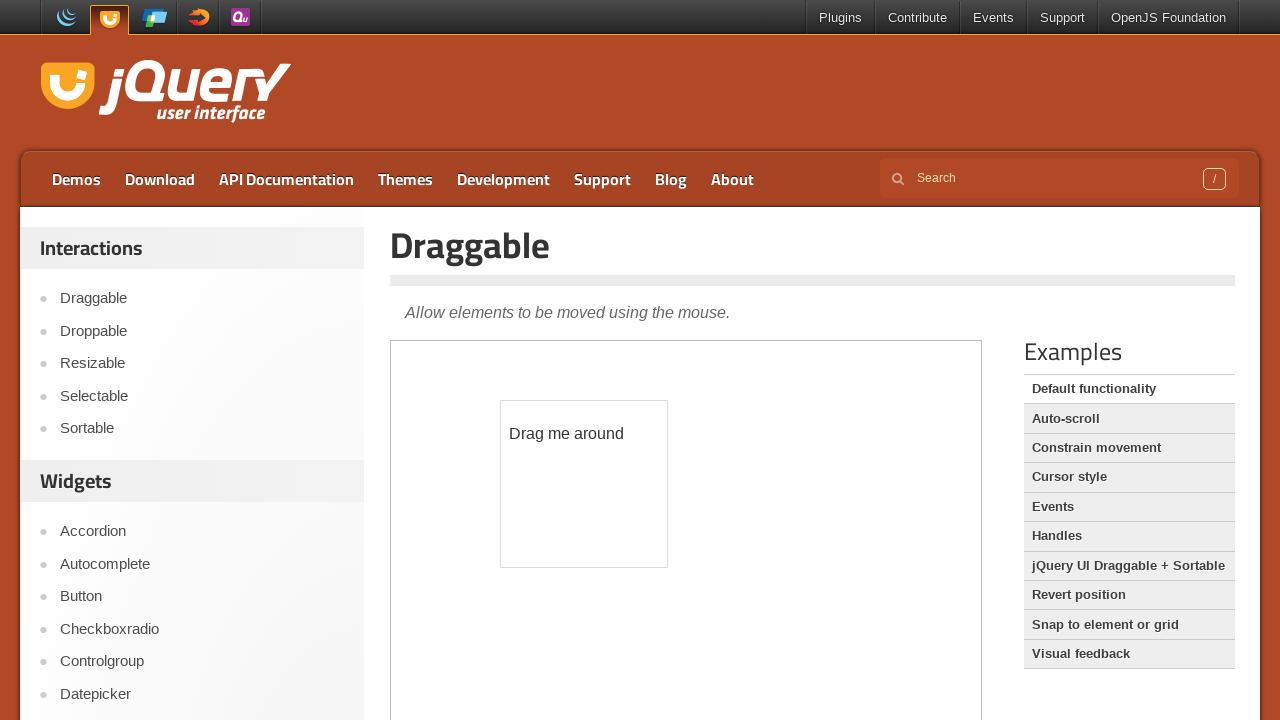

Pressed mouse button down to start second drag at (584, 484)
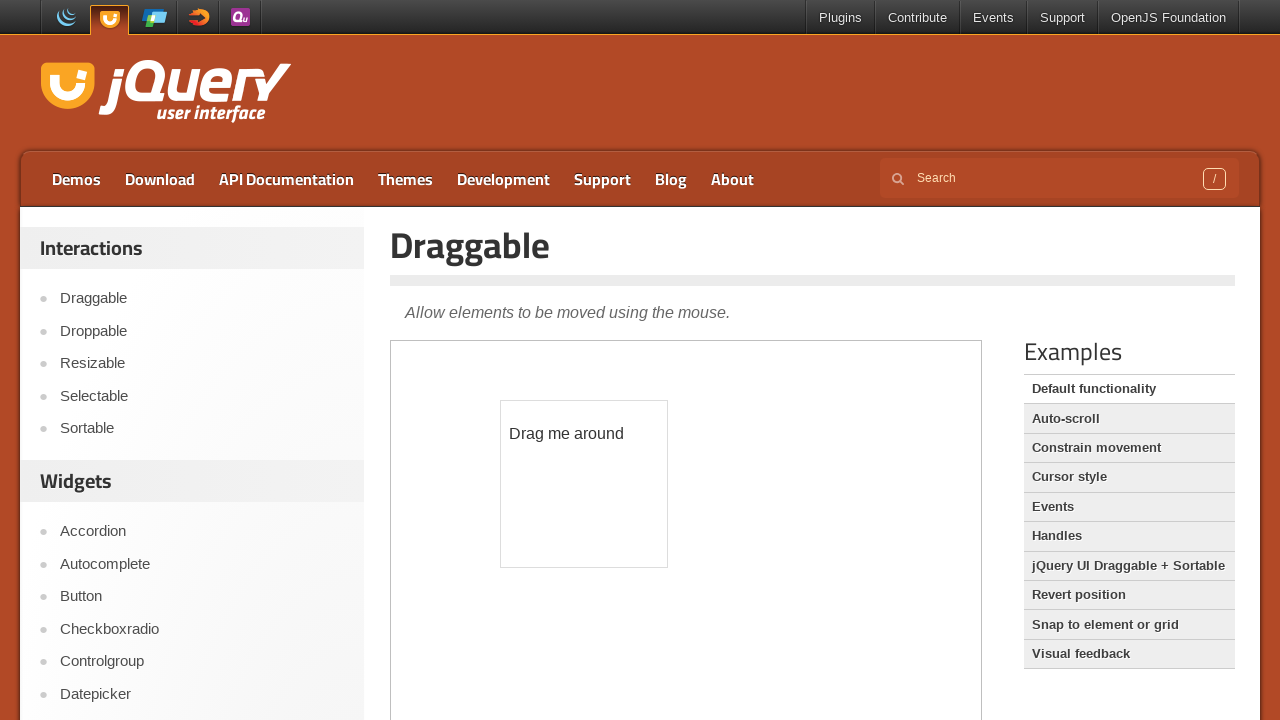

Dragged element another 100px right and 50px down at (684, 534)
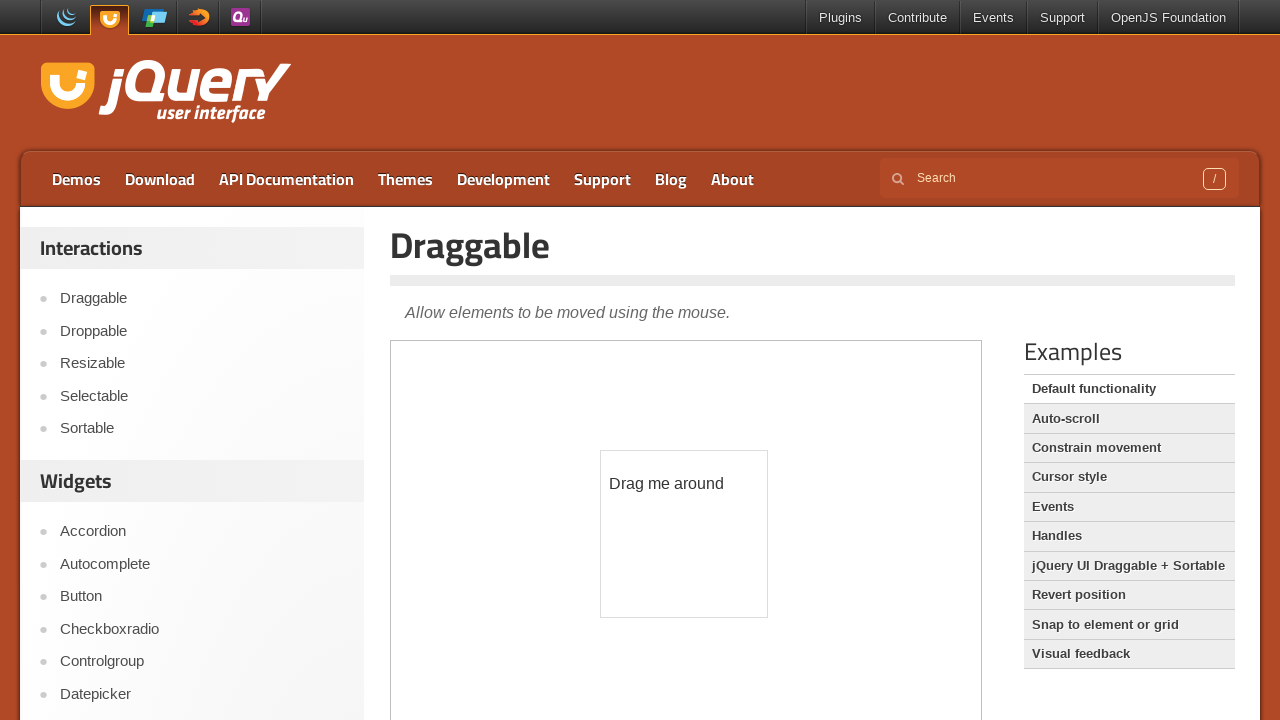

Released mouse button to complete second drag at (684, 534)
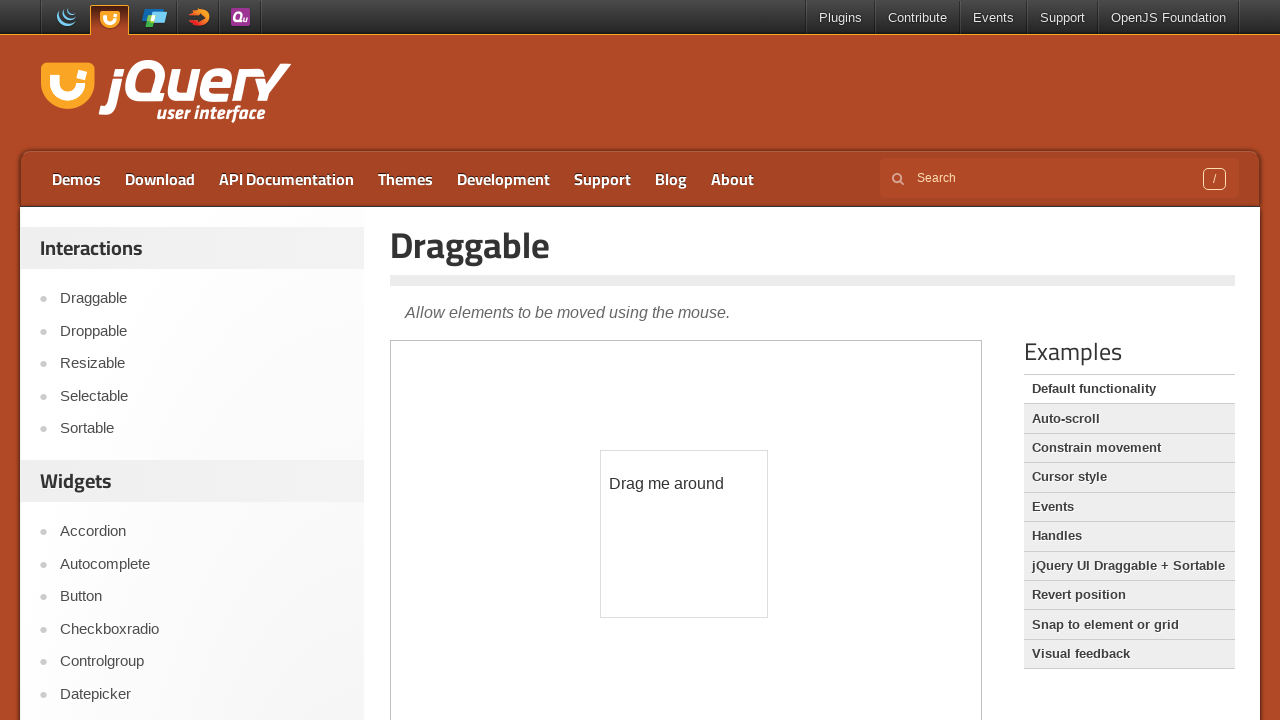

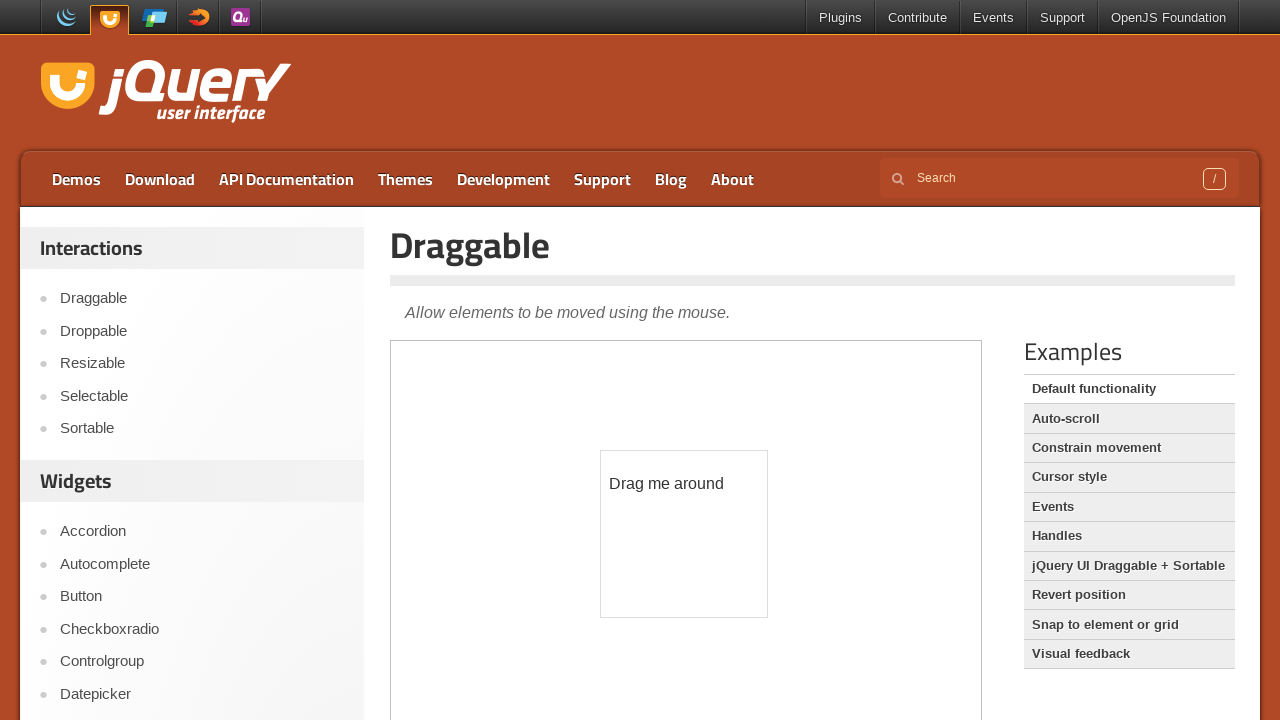